Opens the Flipkart homepage and verifies it loads successfully by waiting for the page to be ready.

Starting URL: https://www.flipkart.com/

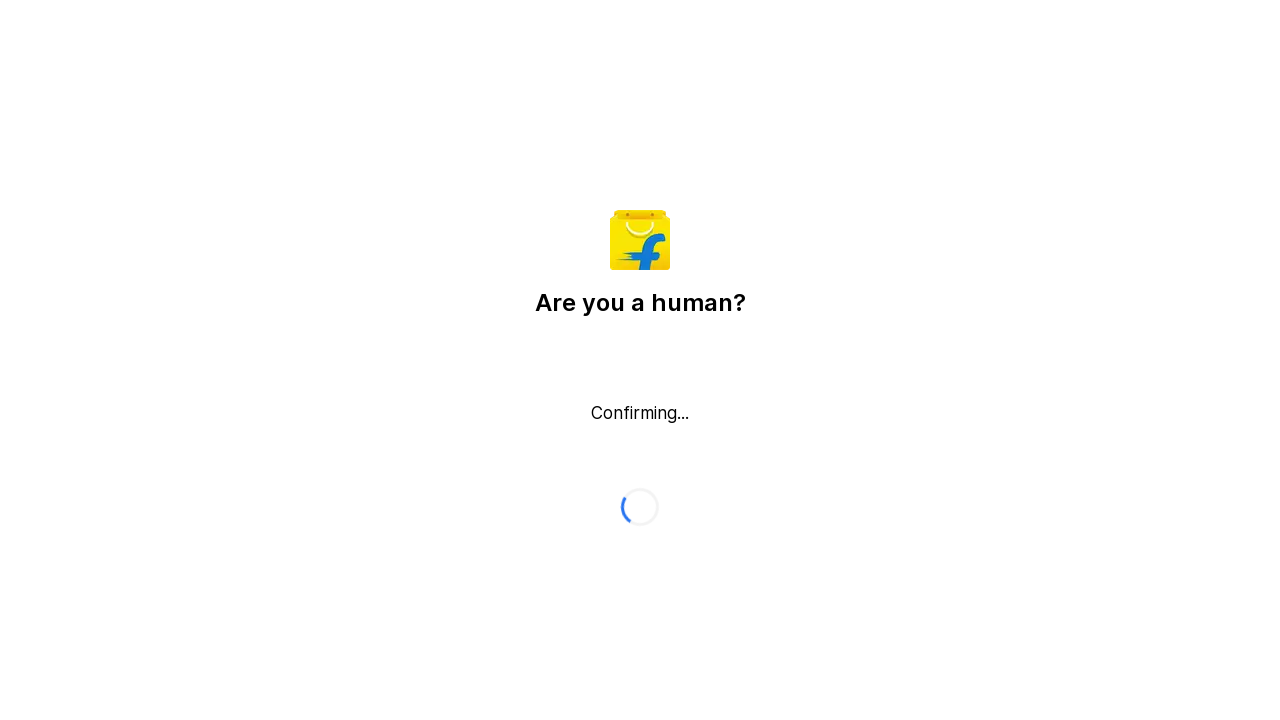

Navigated to Flipkart homepage
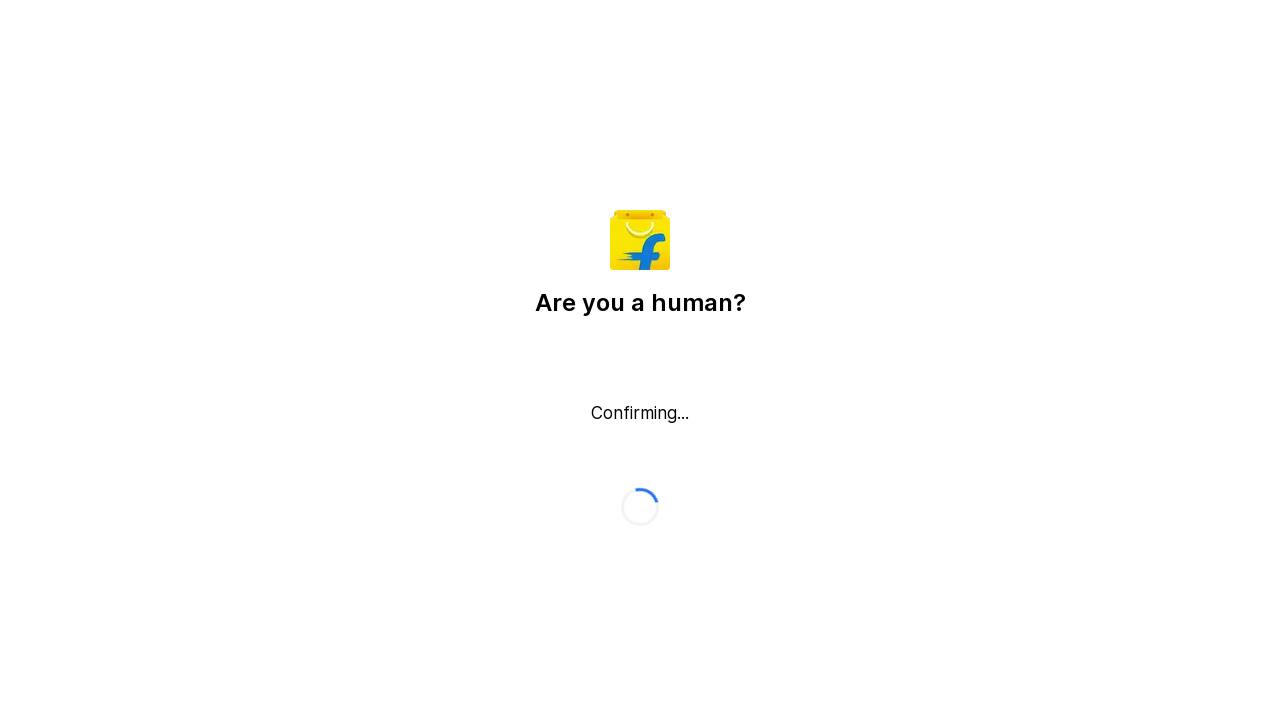

Waited for page DOM to be fully loaded
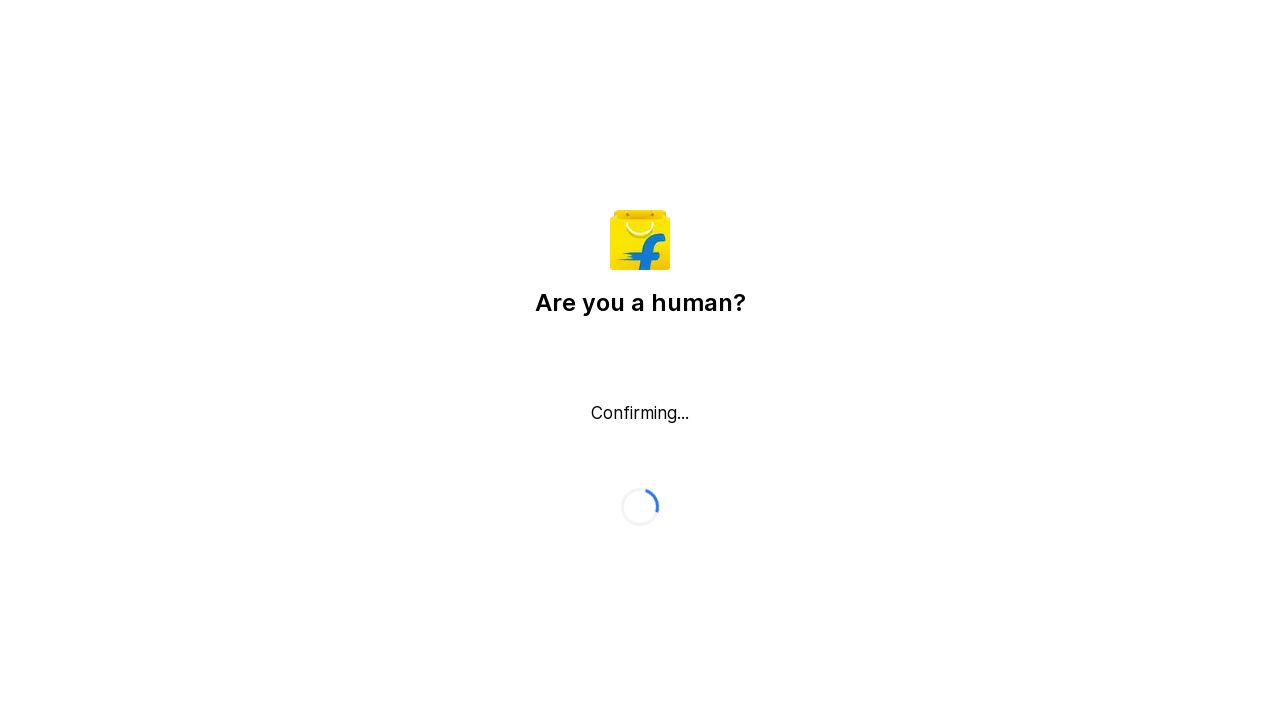

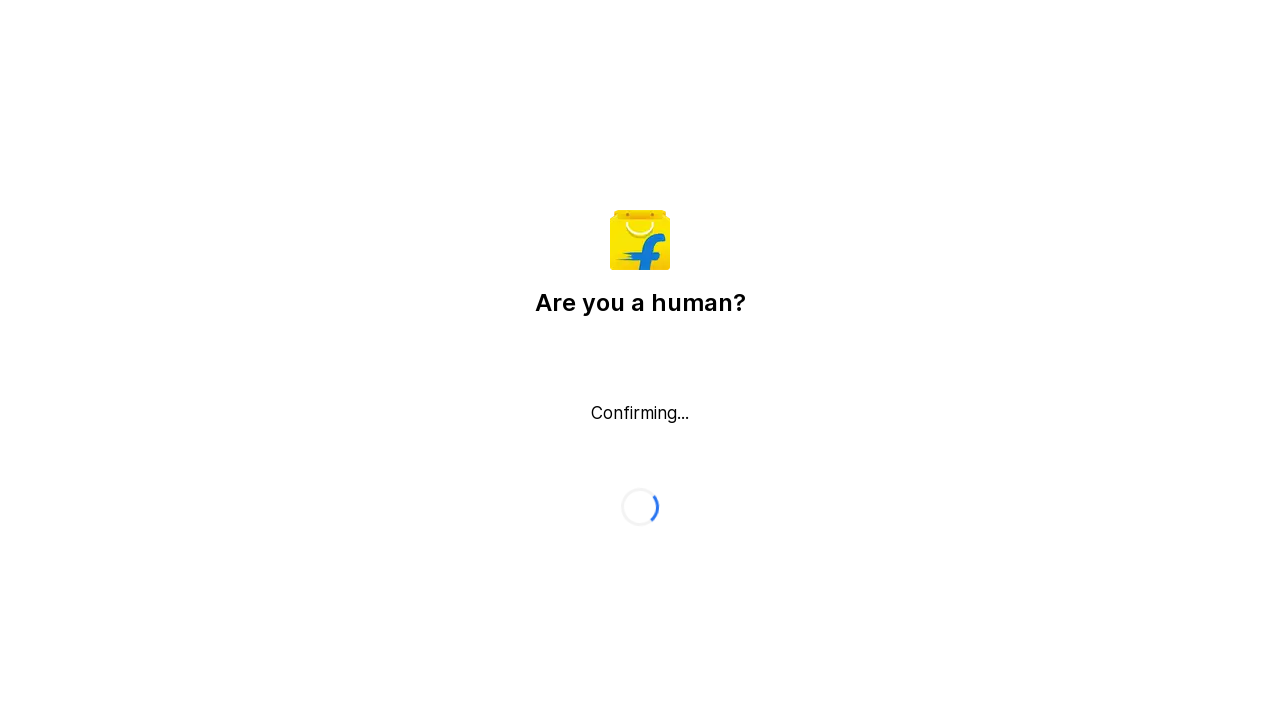